Navigates to a YouTube channel's videos page and verifies that a video title element is present on the page.

Starting URL: https://www.youtube.com/user/sentdex/videos

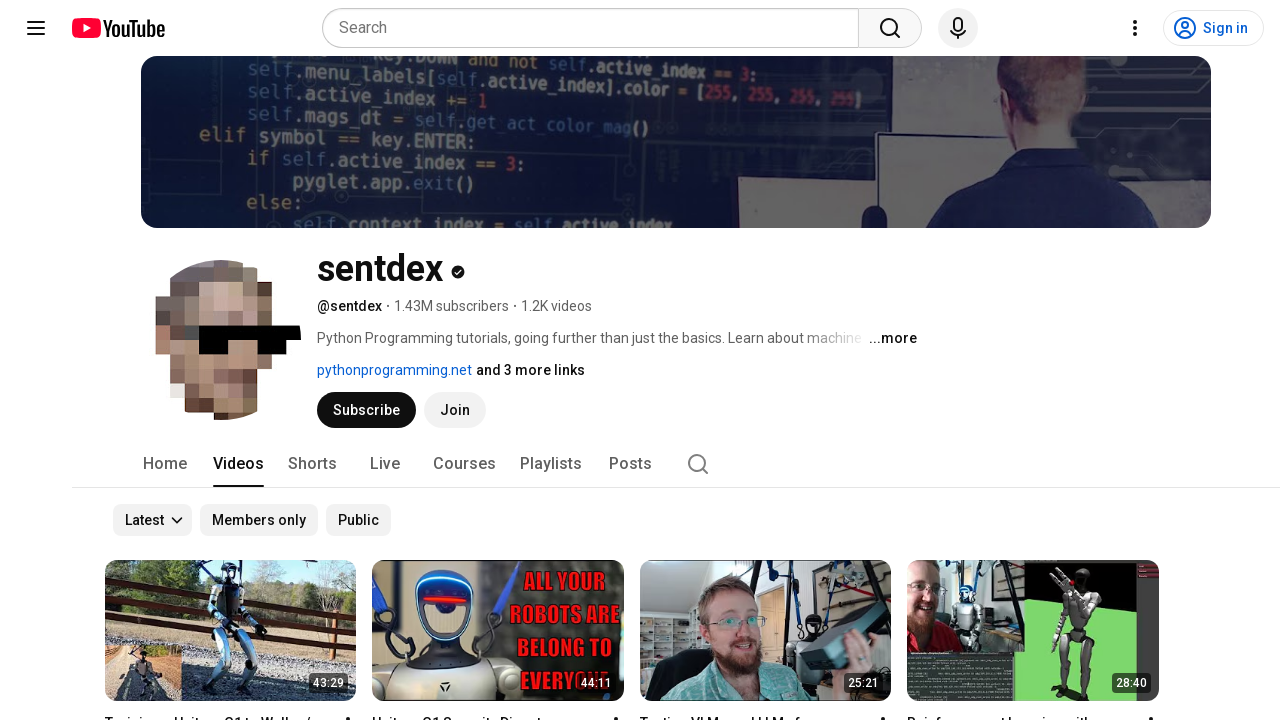

Navigated to YouTube channel videos page
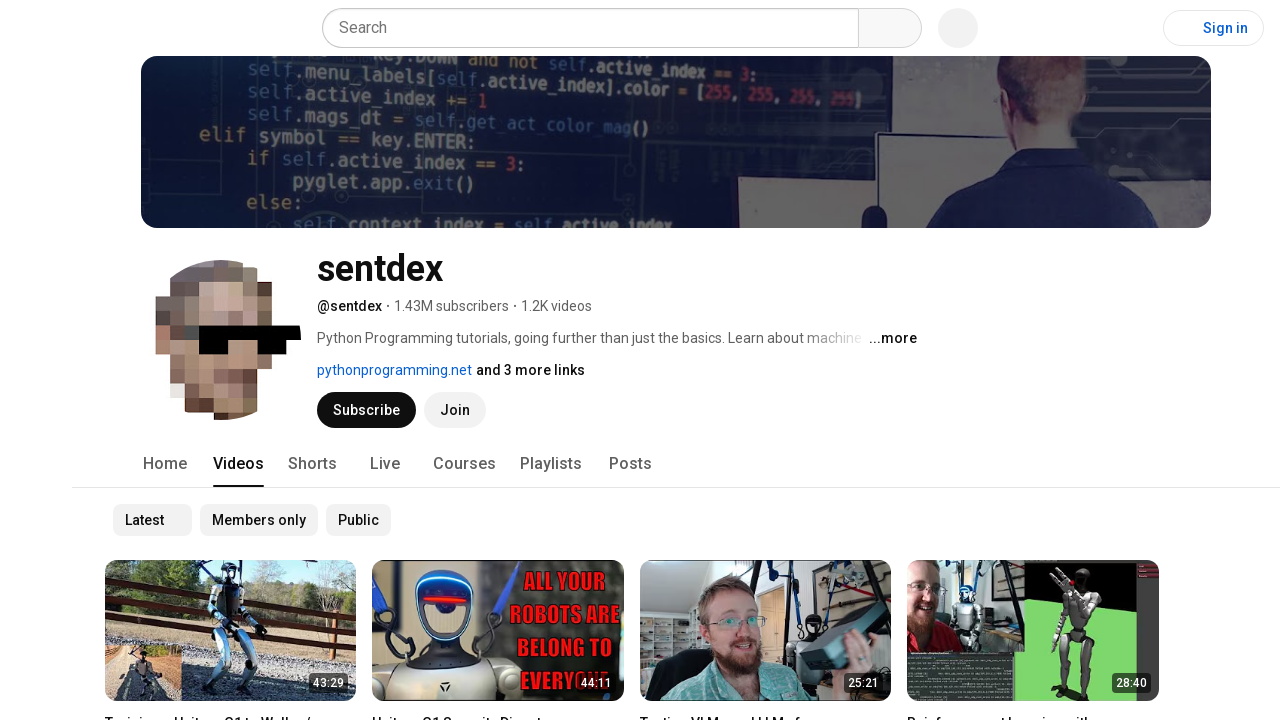

Video title element is present on the page
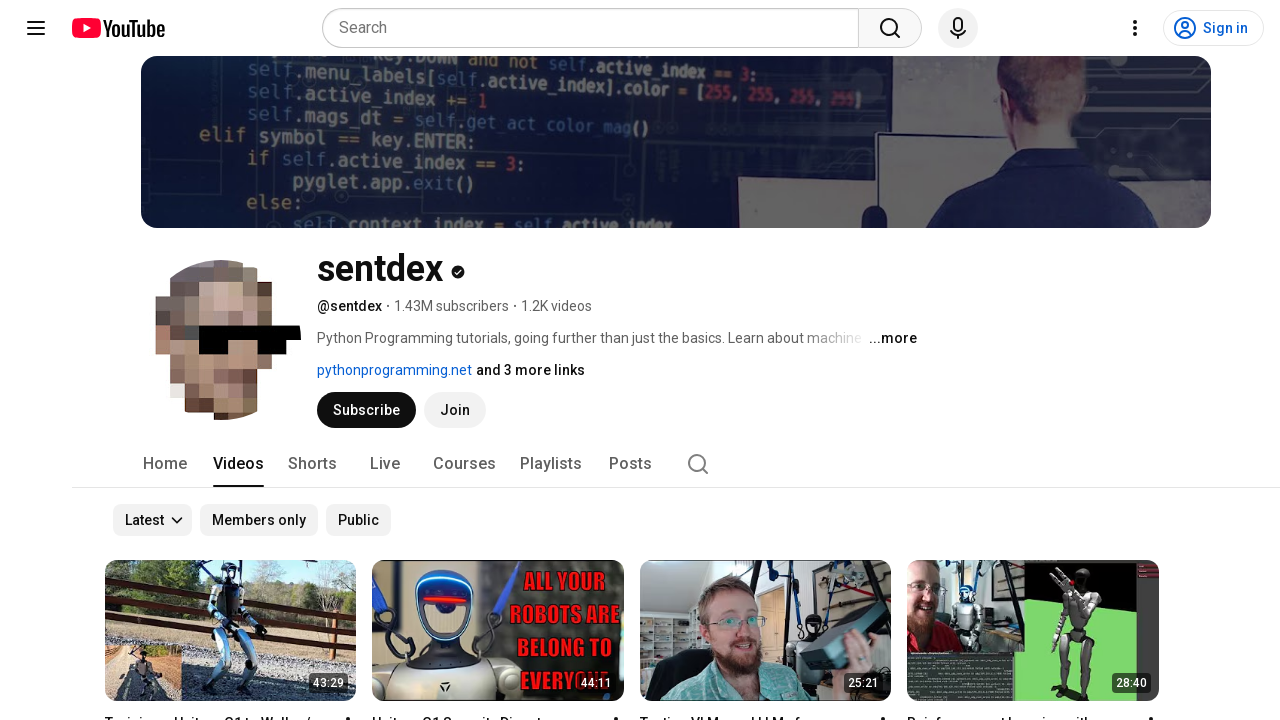

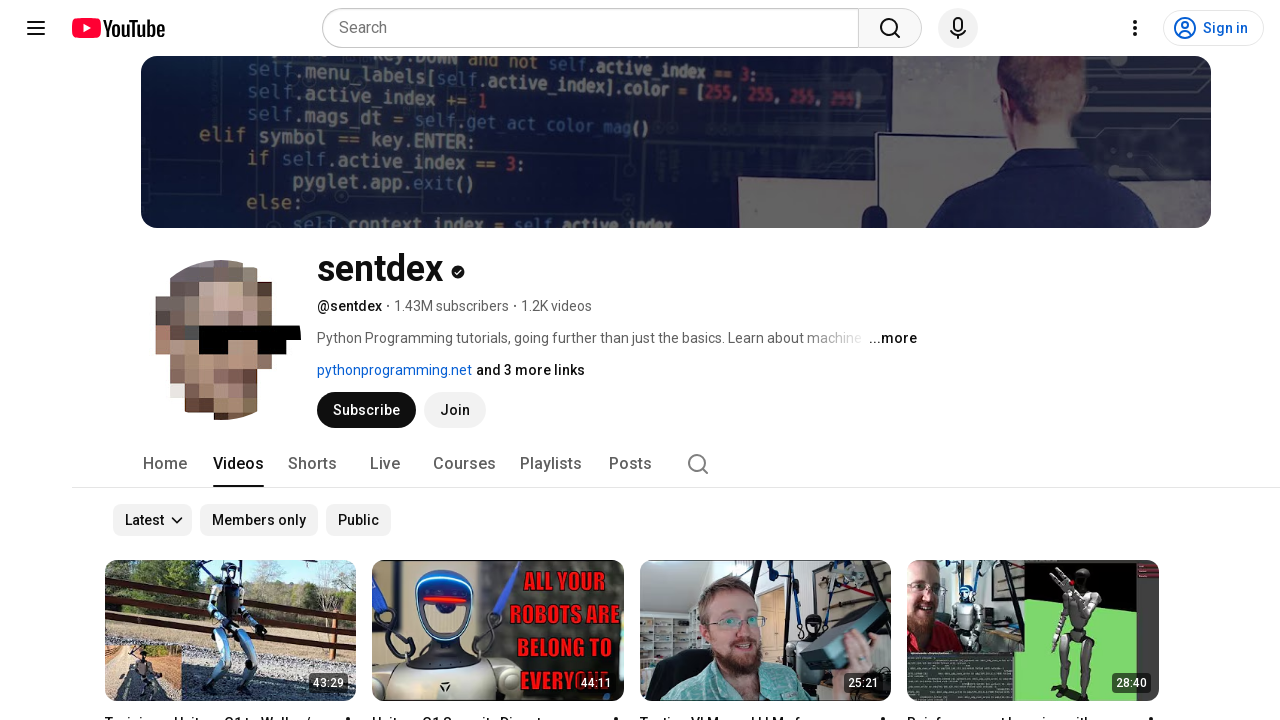